Tests that the Clear completed button displays correct text when items are completed

Starting URL: https://demo.playwright.dev/todomvc

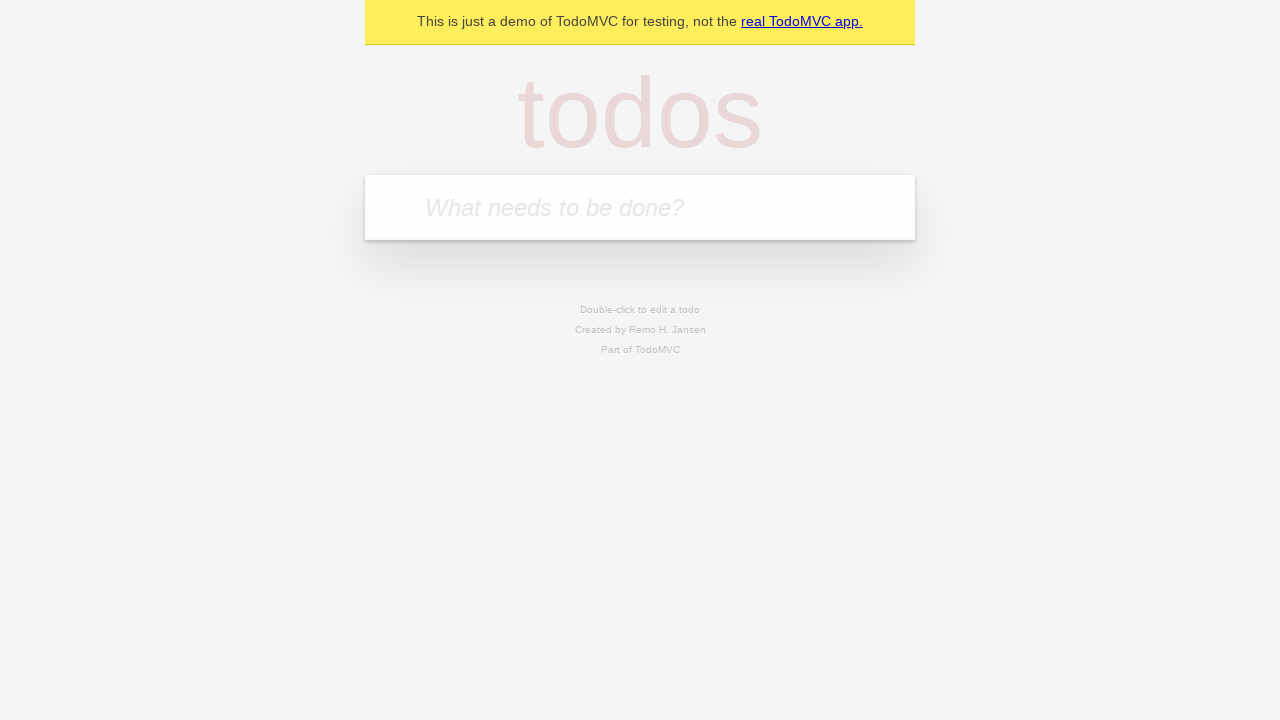

Filled todo input with 'buy some cheese' on internal:attr=[placeholder="What needs to be done?"i]
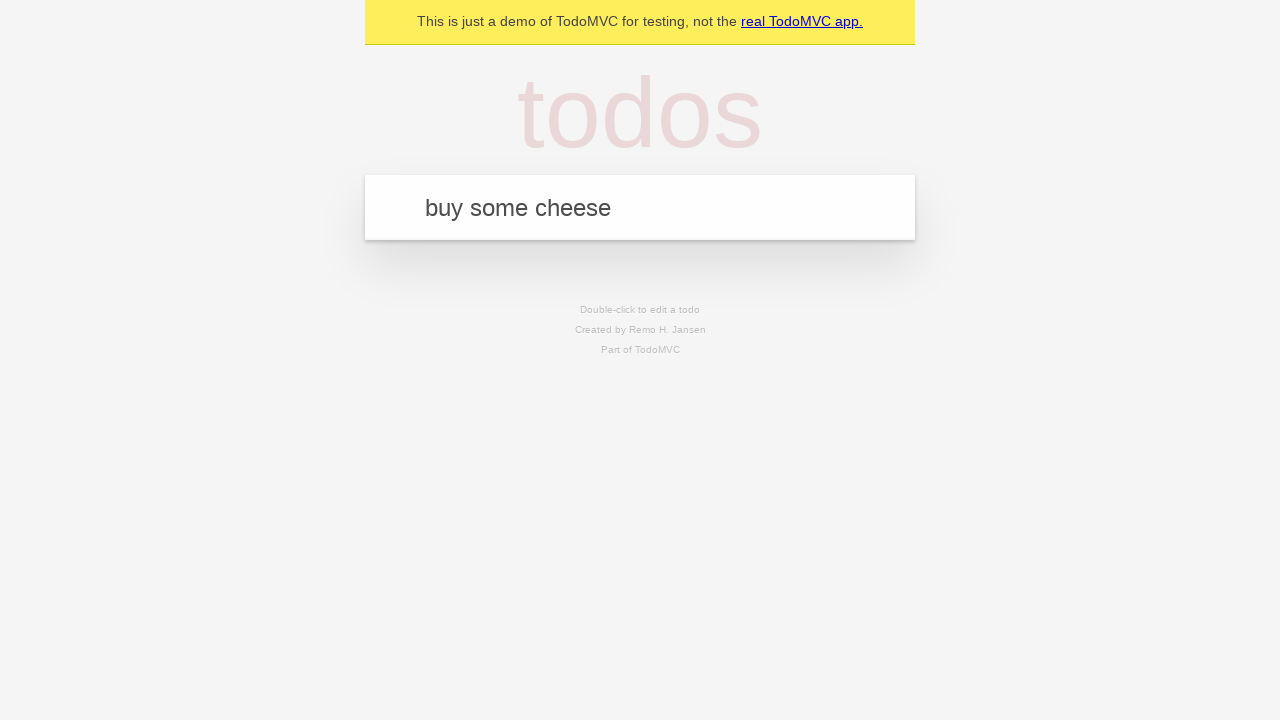

Pressed Enter to add first todo on internal:attr=[placeholder="What needs to be done?"i]
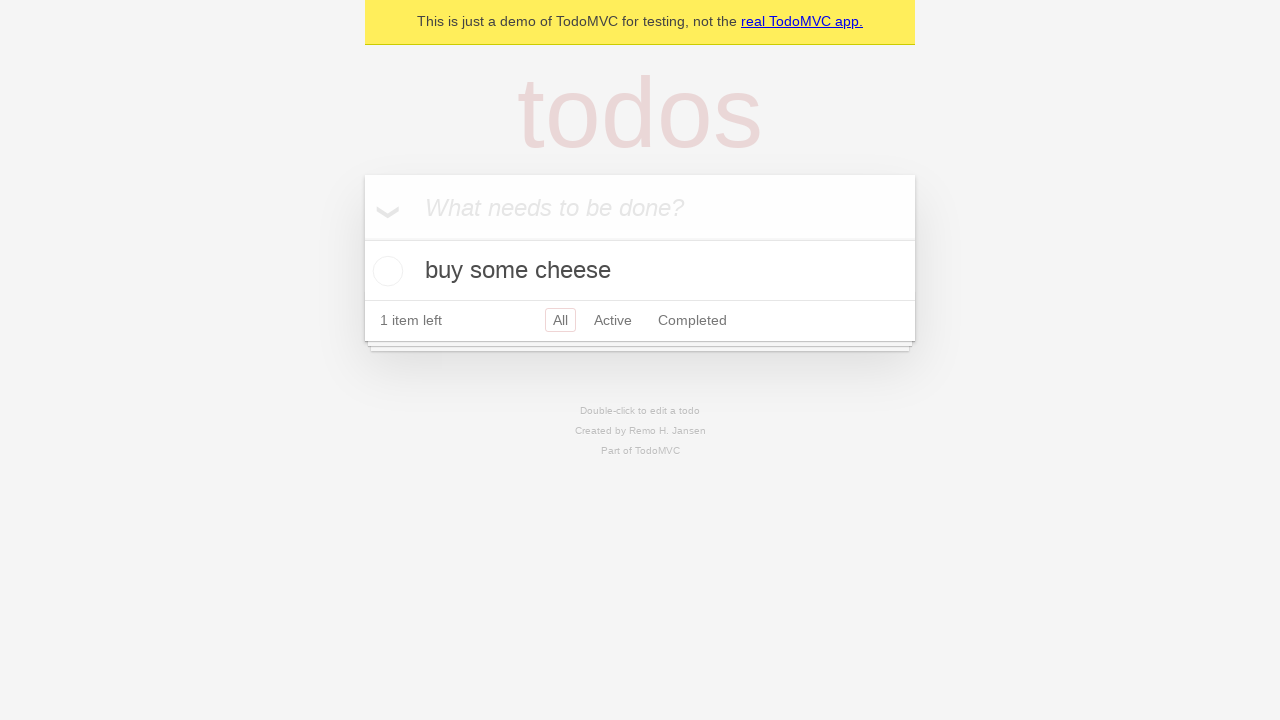

Filled todo input with 'feed the cat' on internal:attr=[placeholder="What needs to be done?"i]
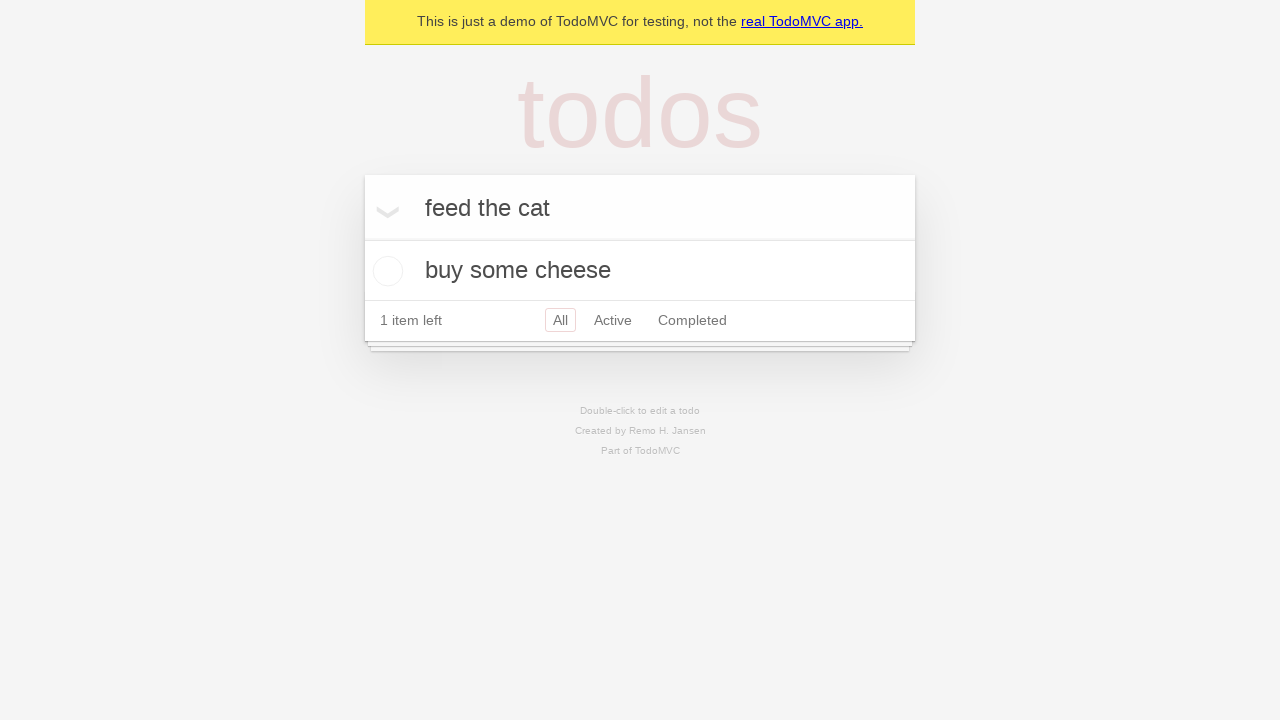

Pressed Enter to add second todo on internal:attr=[placeholder="What needs to be done?"i]
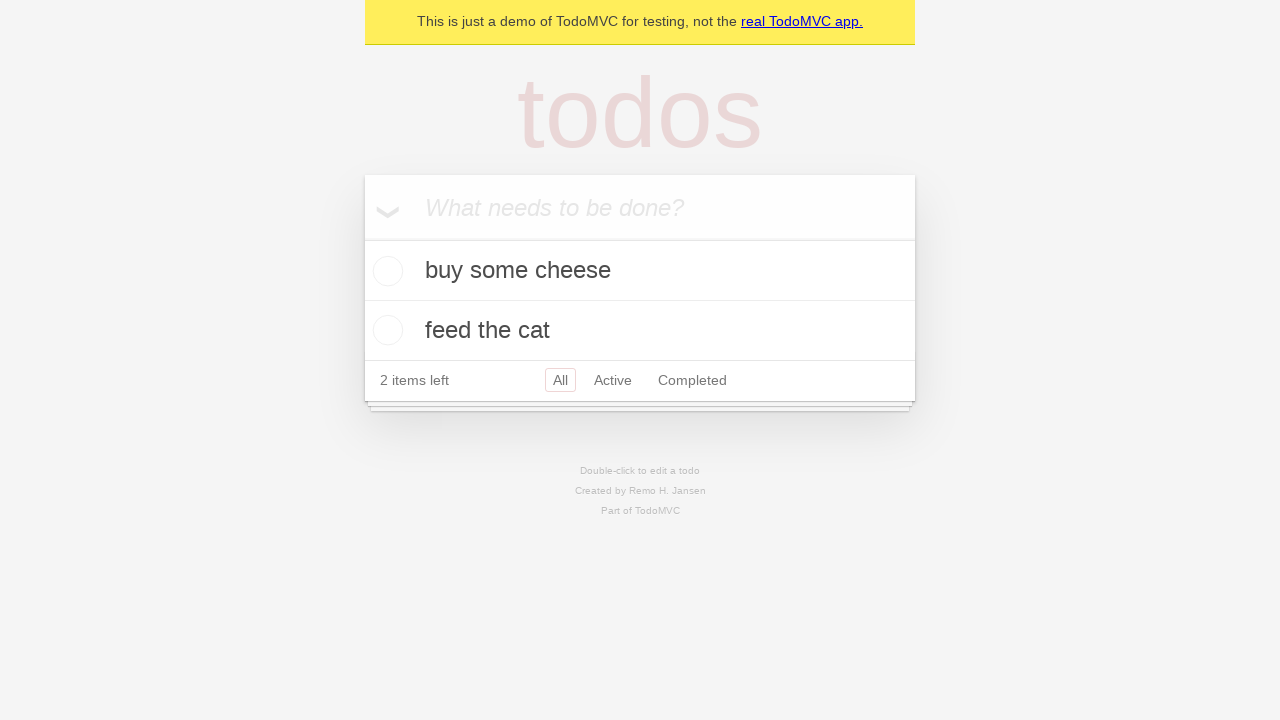

Filled todo input with 'book a doctors appointment' on internal:attr=[placeholder="What needs to be done?"i]
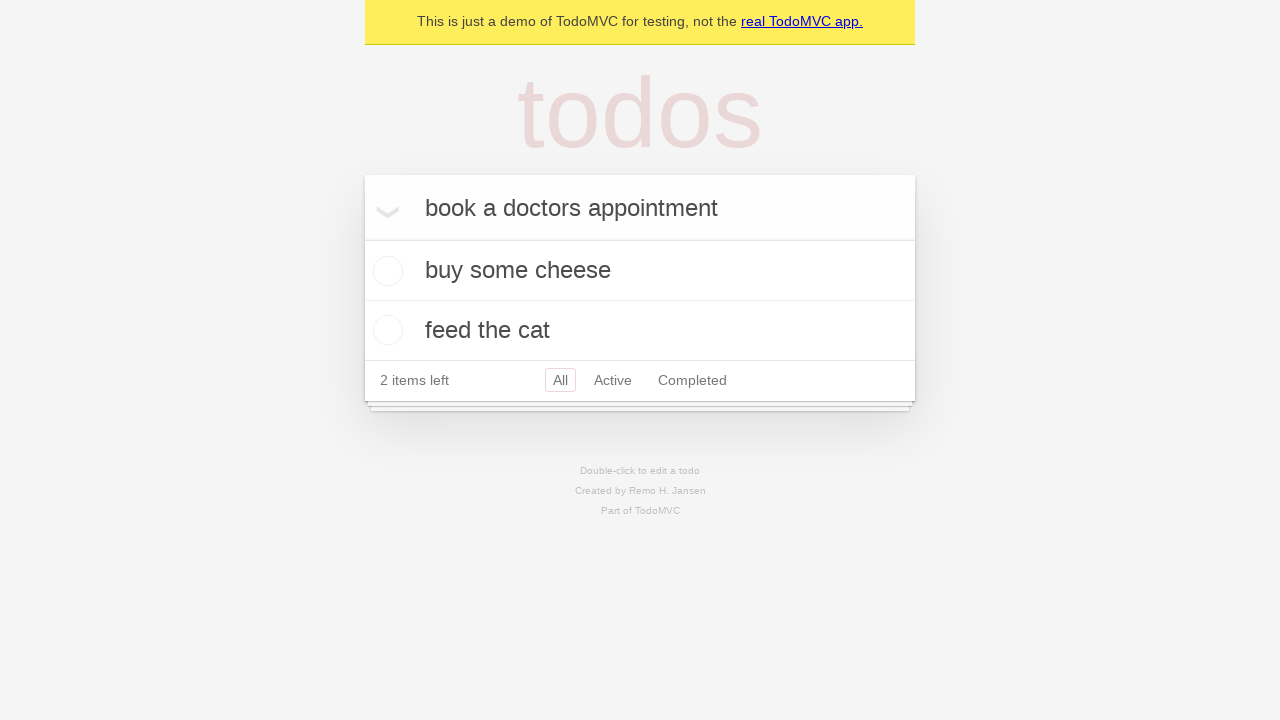

Pressed Enter to add third todo on internal:attr=[placeholder="What needs to be done?"i]
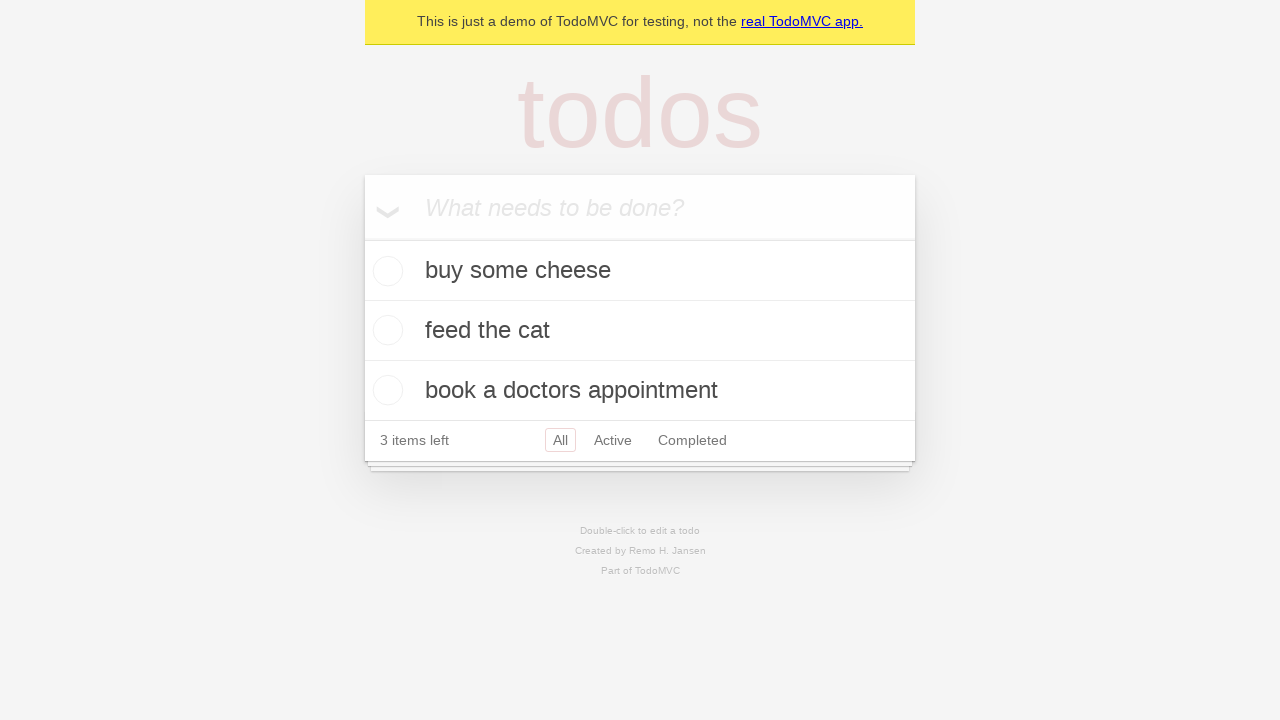

Checked the first todo item at (385, 271) on .todo-list li .toggle >> nth=0
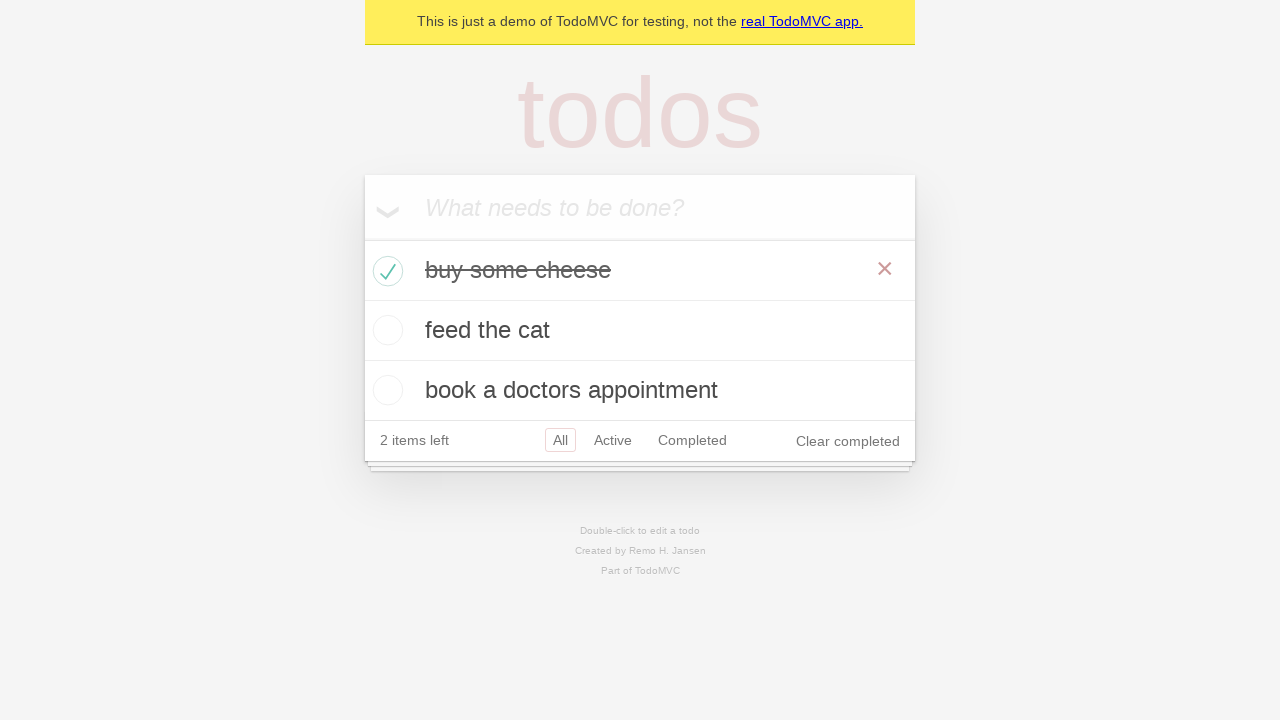

Clear completed button appeared after marking first todo as done
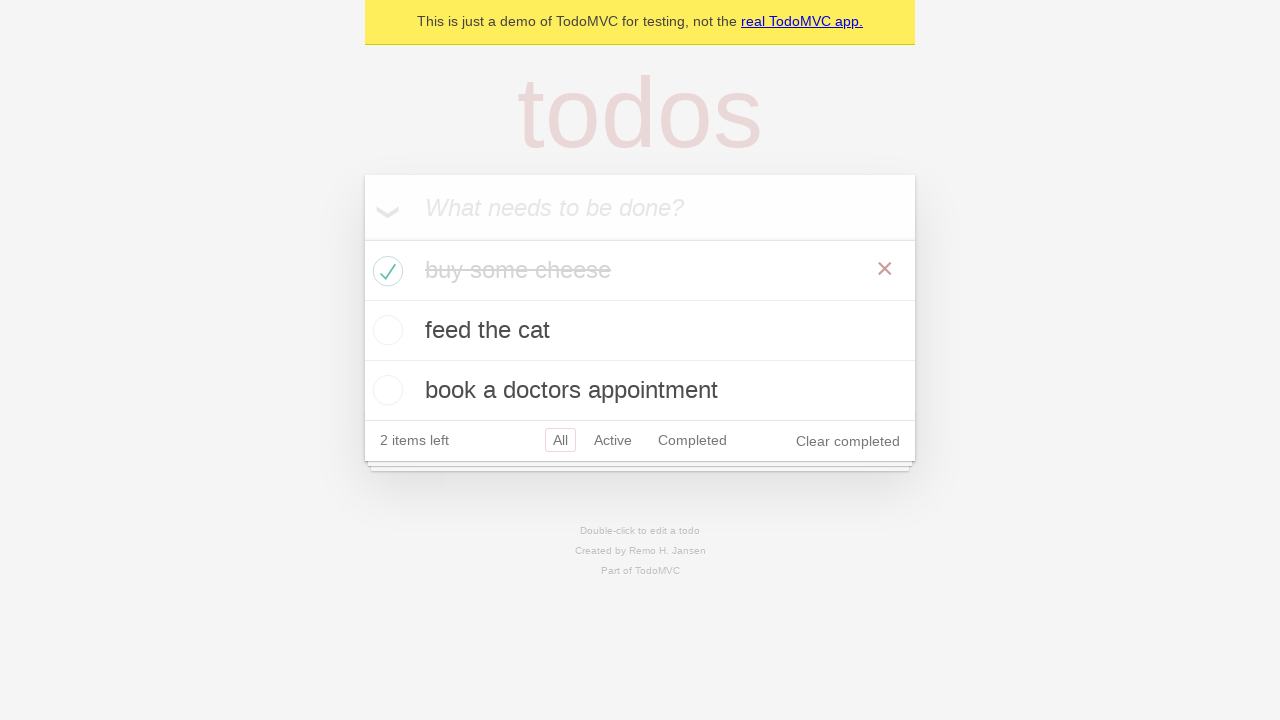

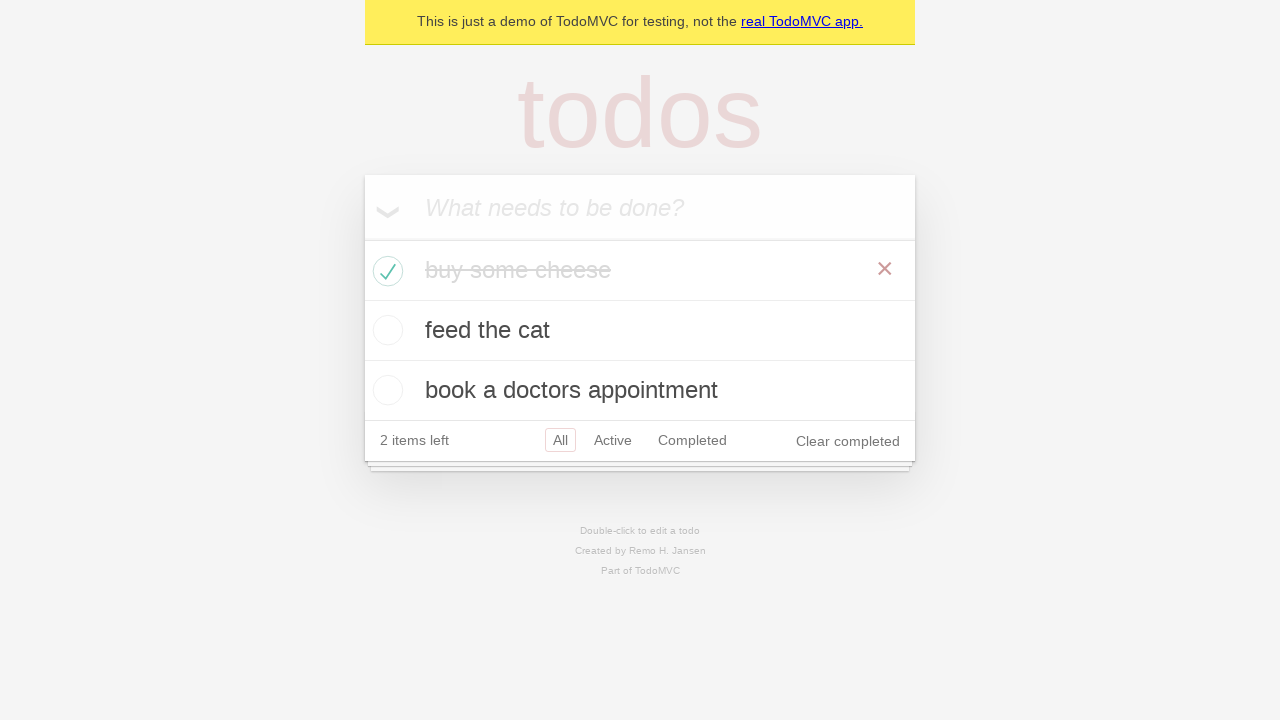